Navigates to the Rahul Shetty Academy practice page and verifies the page title equals "PracticePage"

Starting URL: https://rahulshettyacademy.com/AutomationPractice/

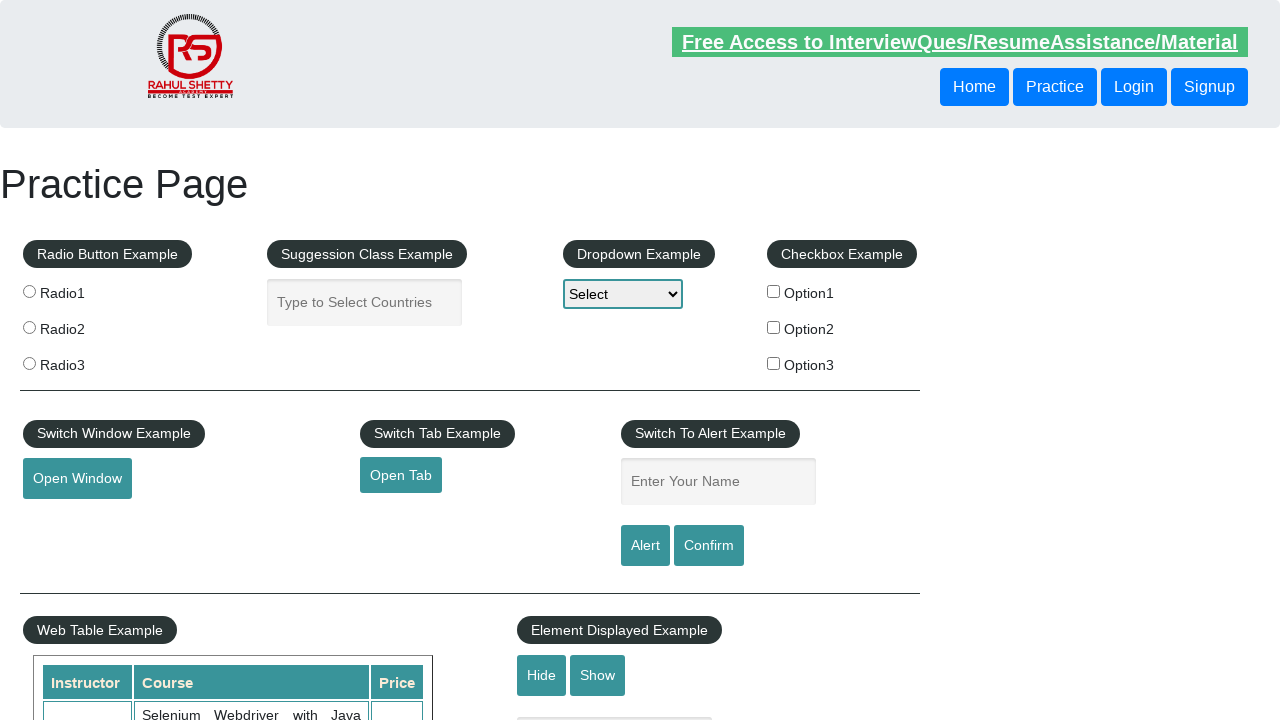

Navigated to Rahul Shetty Academy practice page
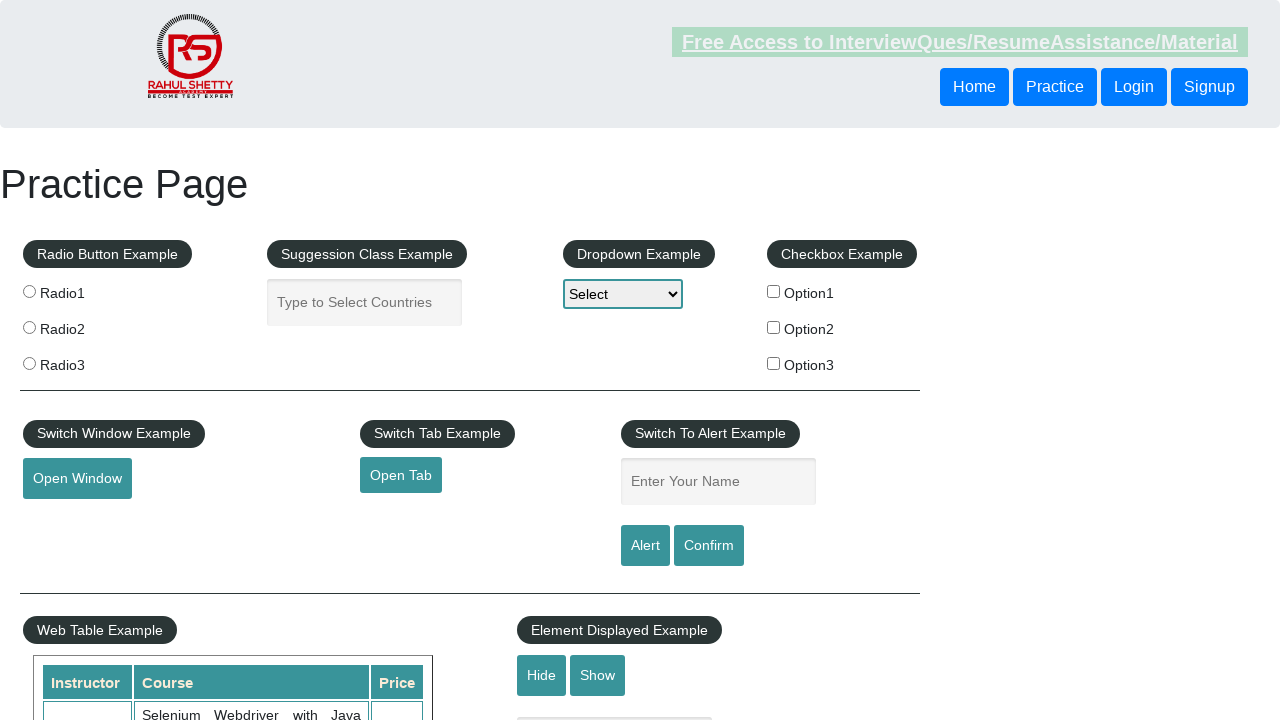

Retrieved page title
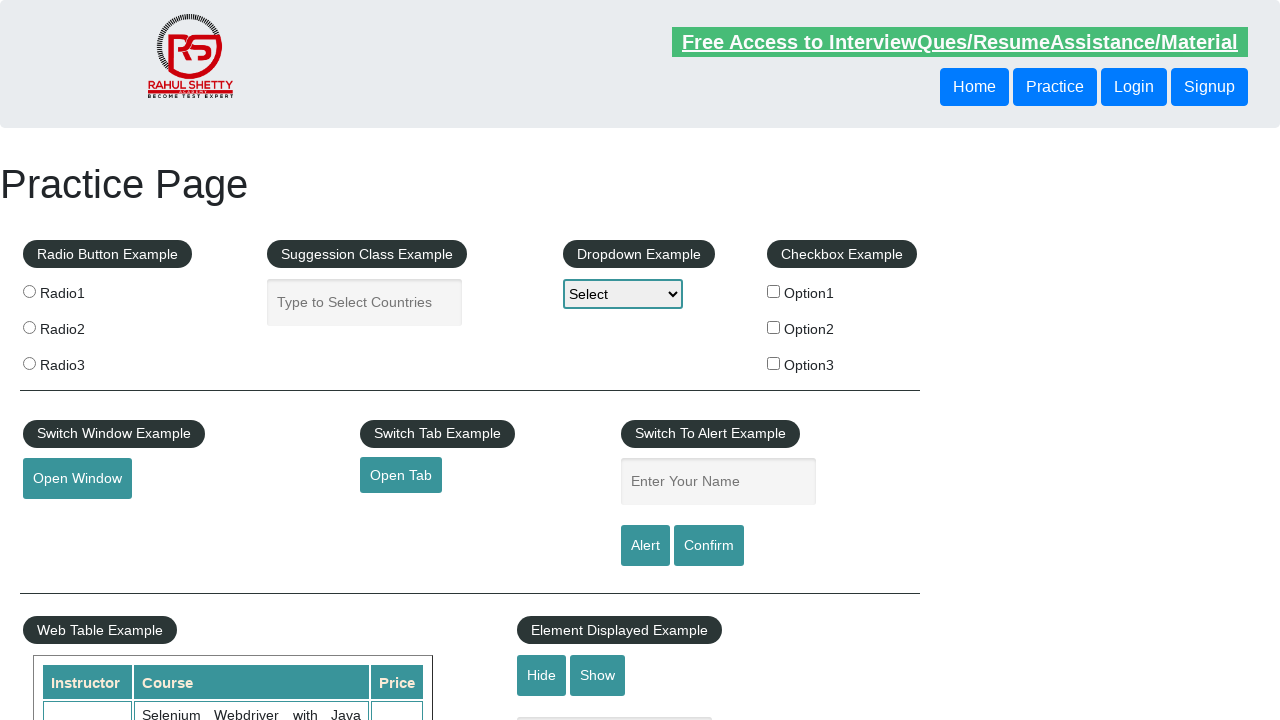

Verified page title equals 'Practice Page'
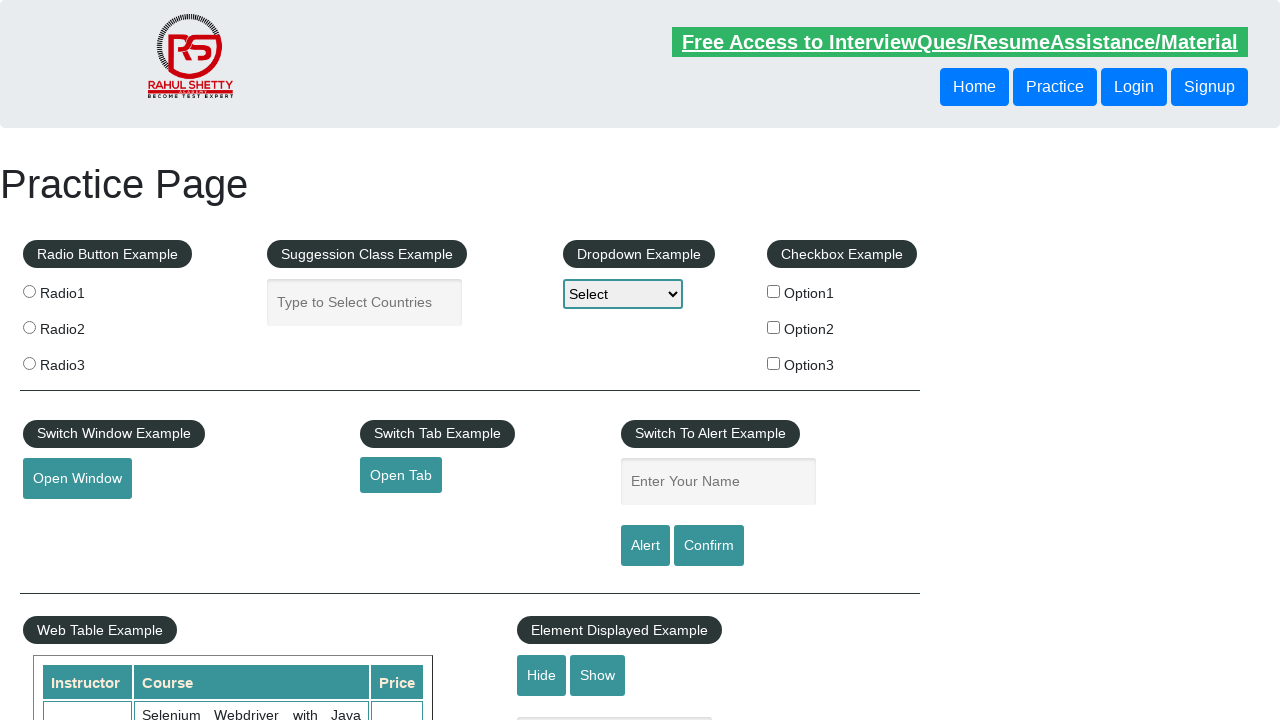

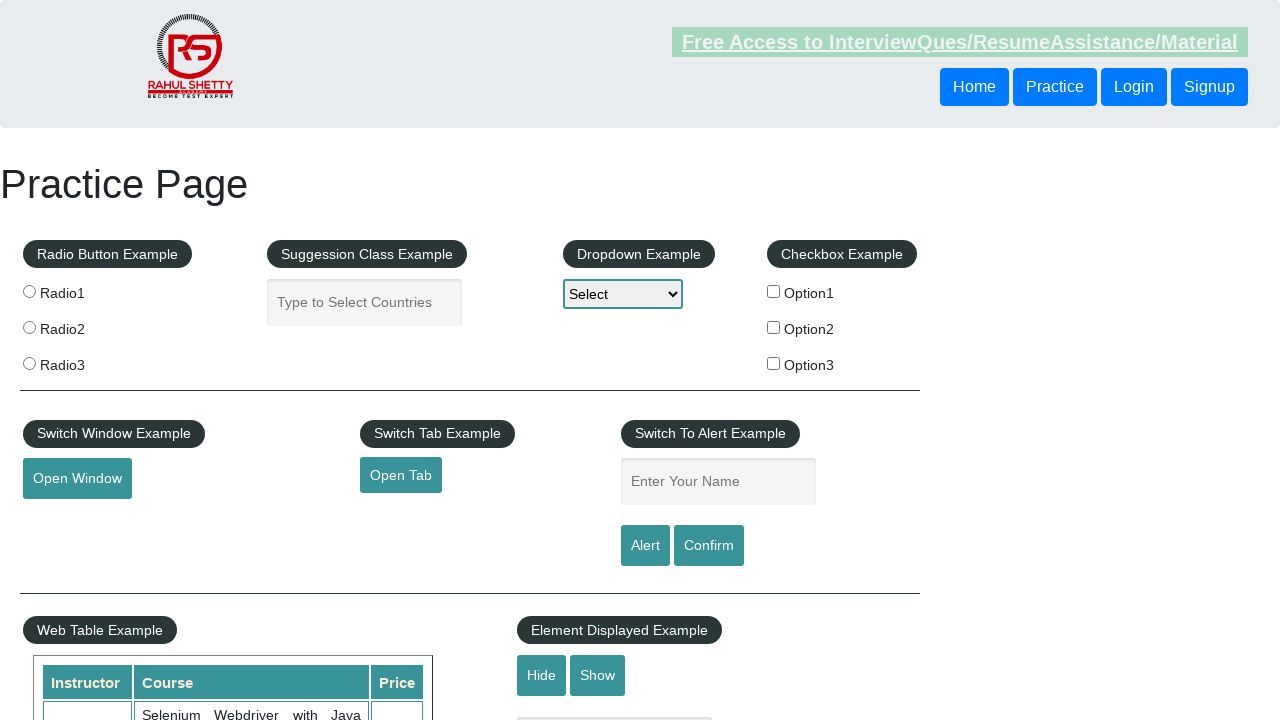